Tests drag and drop functionality on jQuery UI demo page by dragging an element and dropping it at an offset position

Starting URL: https://jqueryui.com/droppable/

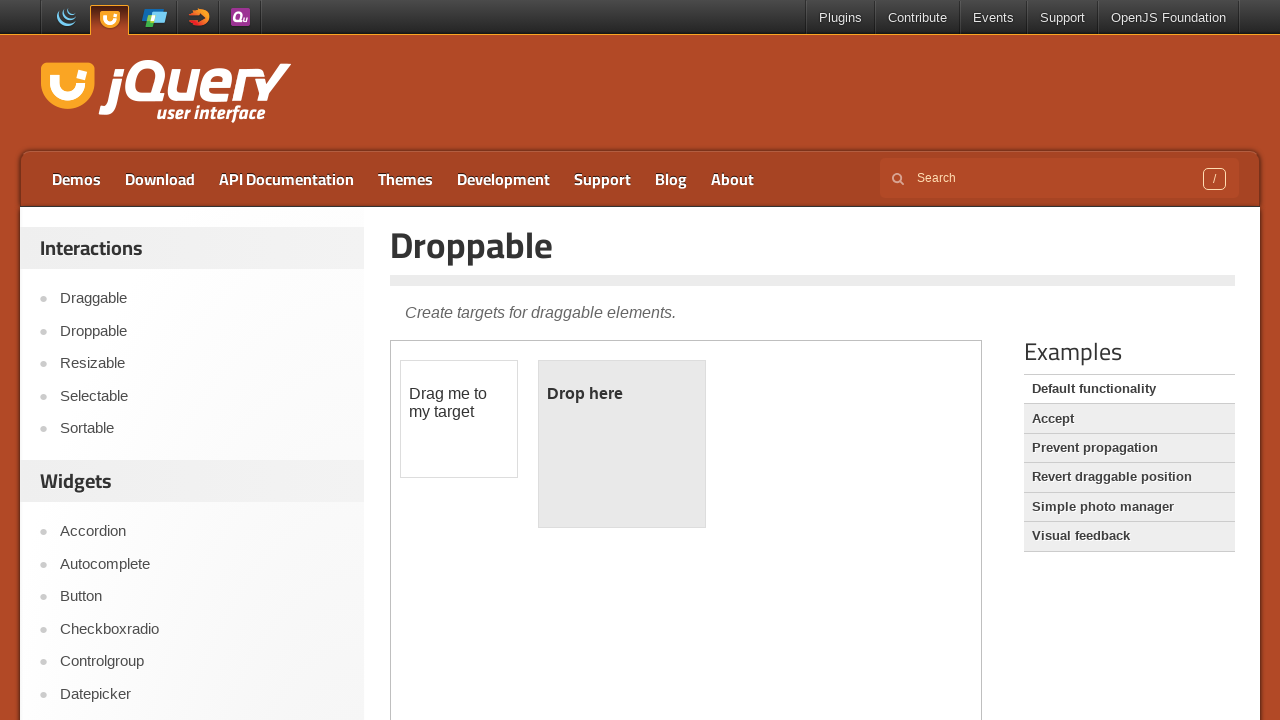

Located the iframe containing the drag and drop demo
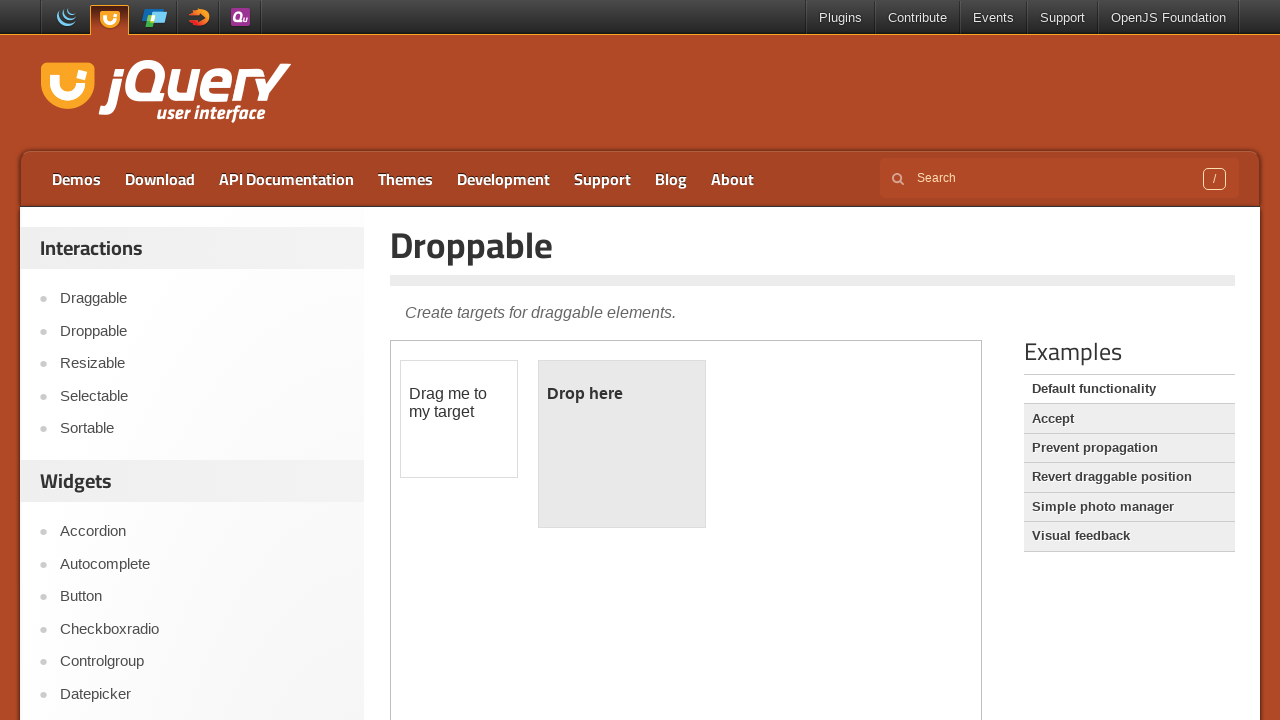

Located the draggable element
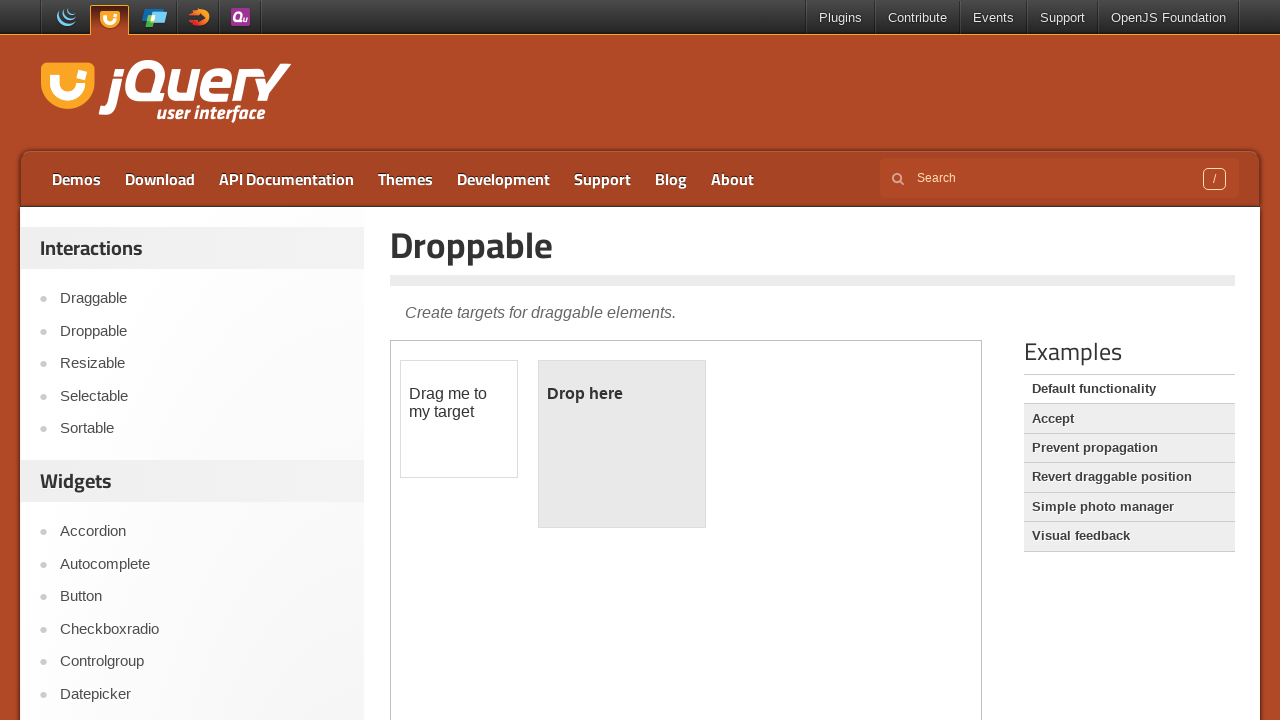

Dragged the element to the droppable target at (622, 444)
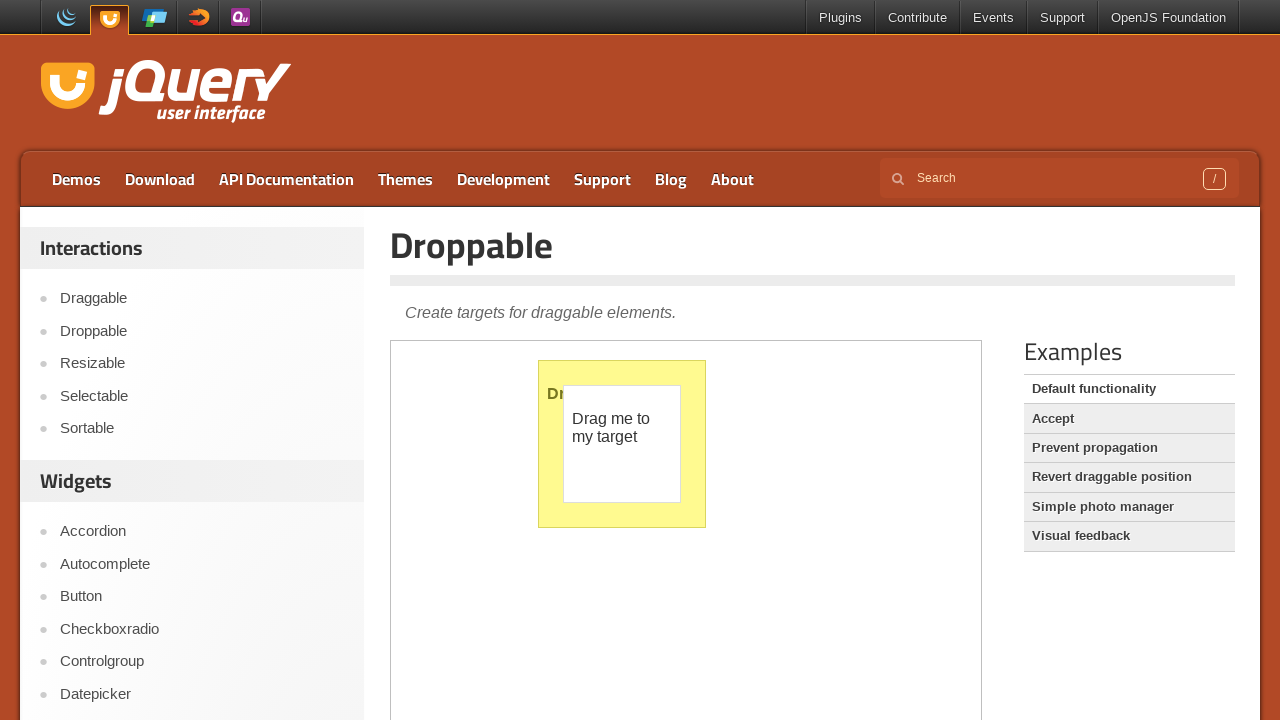

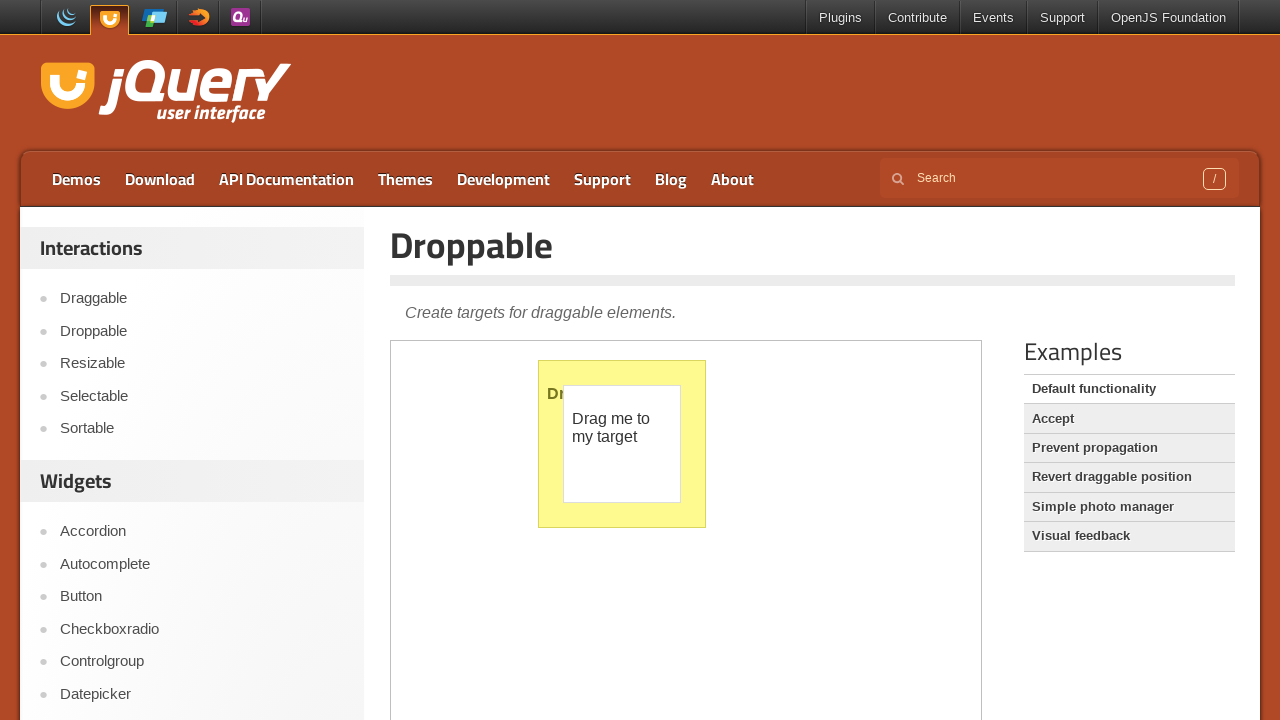